Tests filling out a registration form with personal information including first name, last name, username, and selecting gender

Starting URL: https://practice.cydeo.com/registration_form

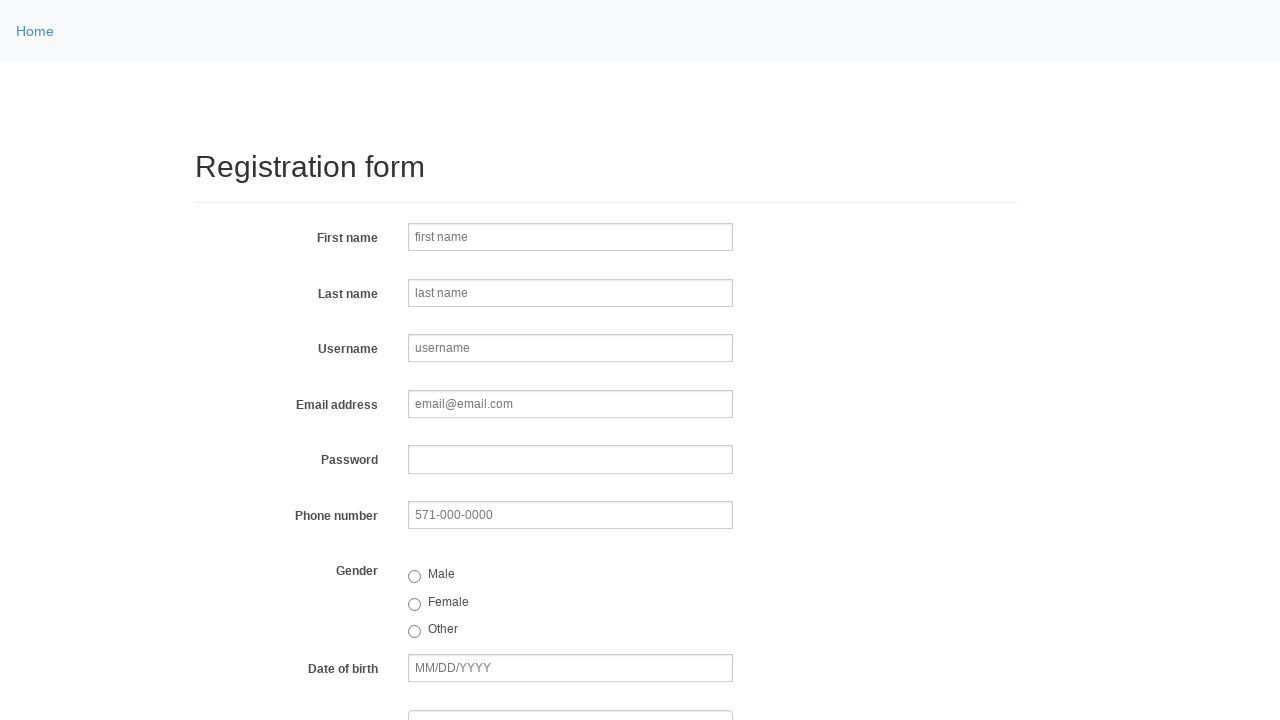

Filled first name field with 'John' on input[name='firstname']
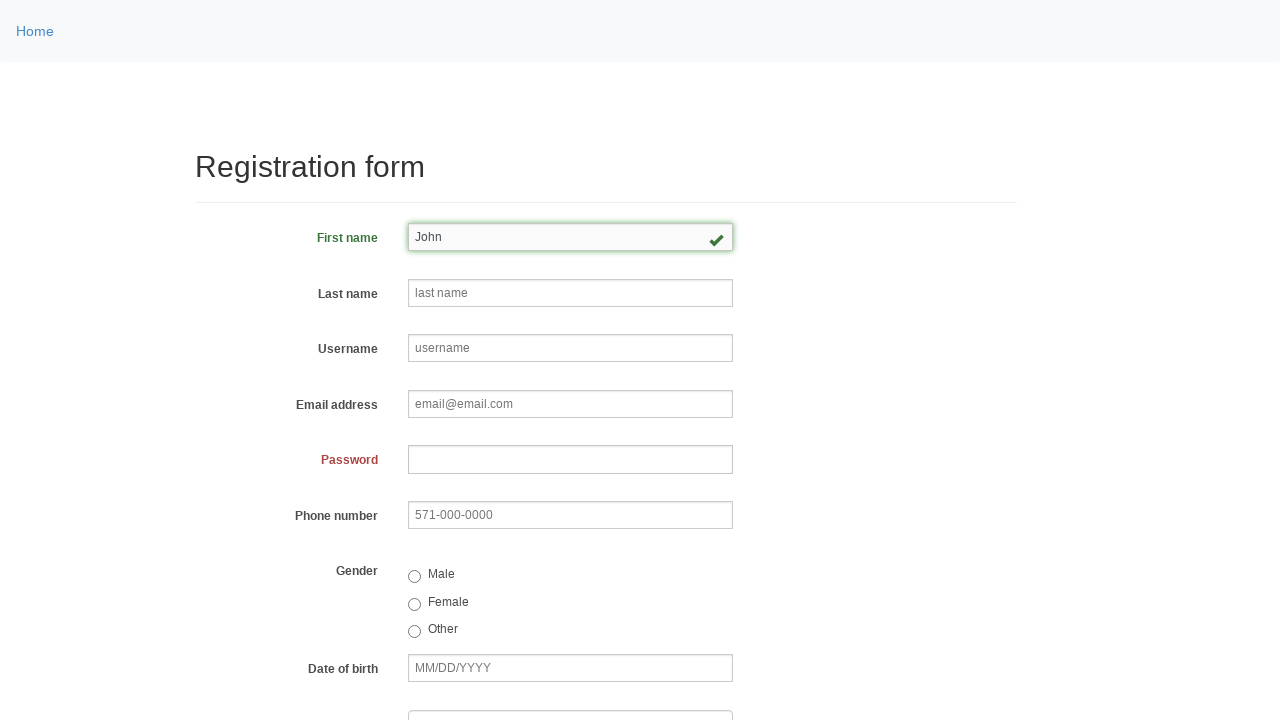

Filled last name field with 'Smith' on input[placeholder='last name']
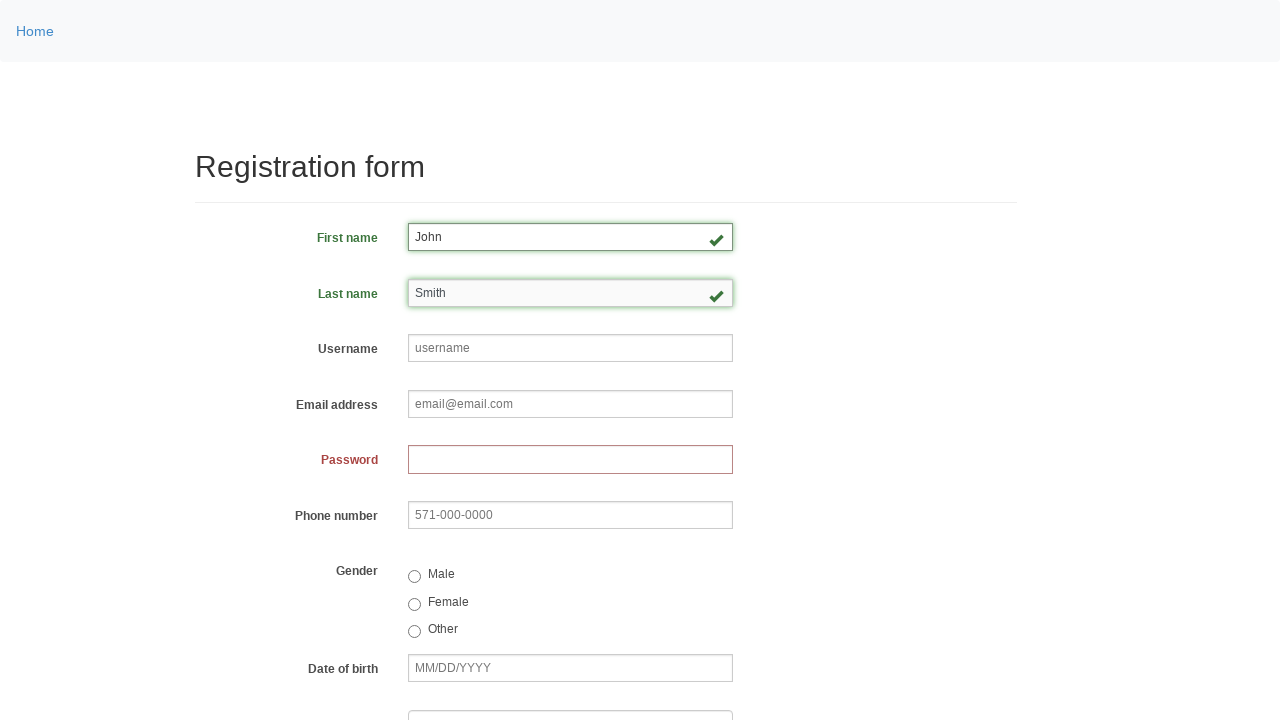

Filled username field with 'johnsmith123' on input[placeholder='username']
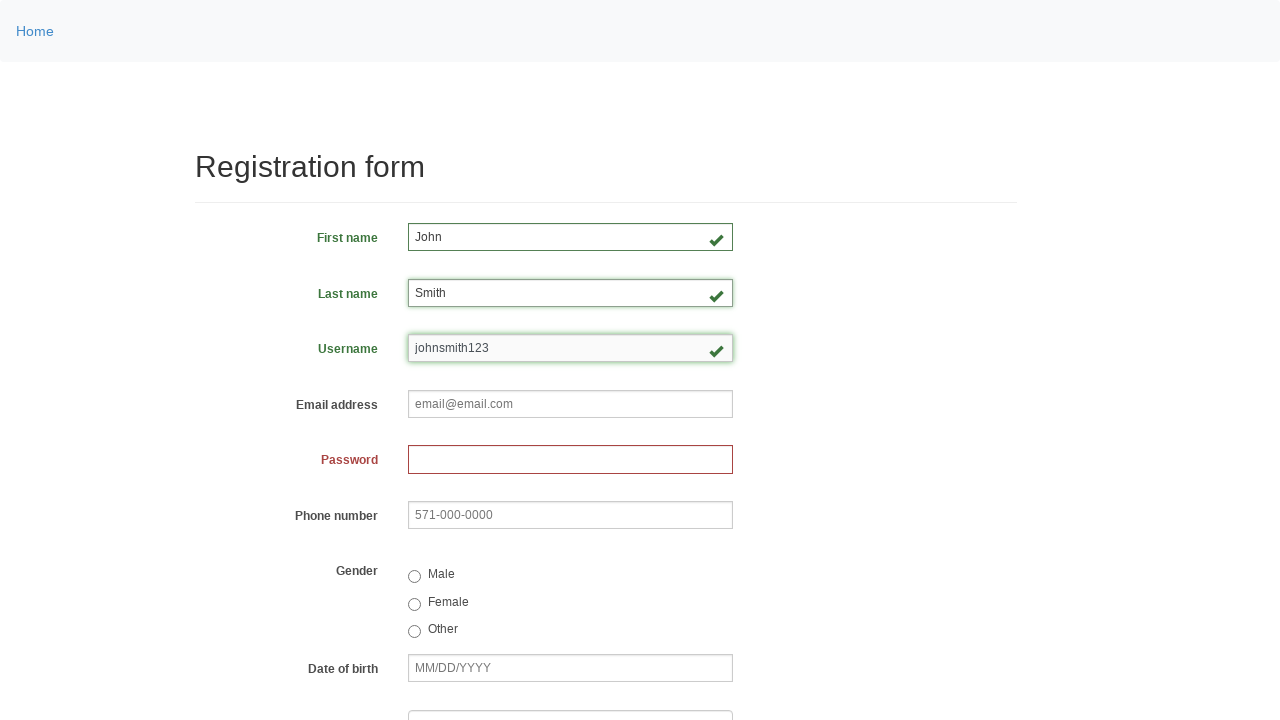

Clicked Male radio button for gender selection at (414, 577) on input[value='male']
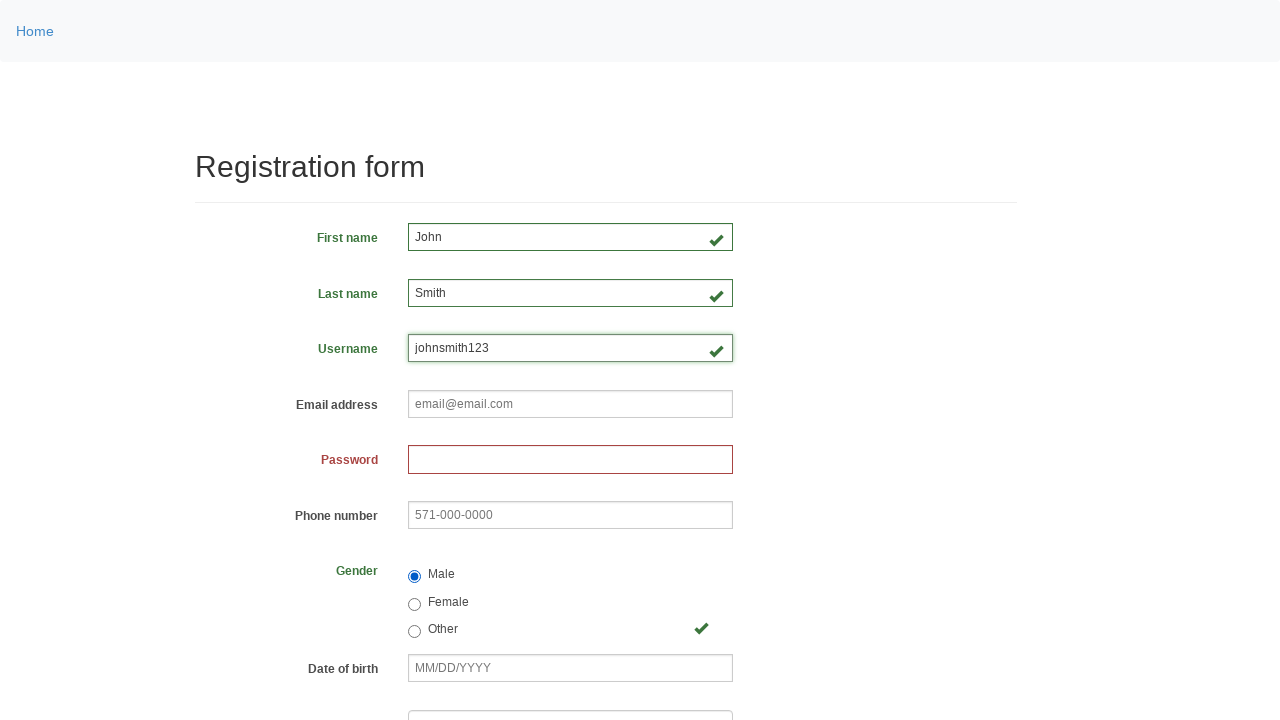

Verified that Male radio button is selected
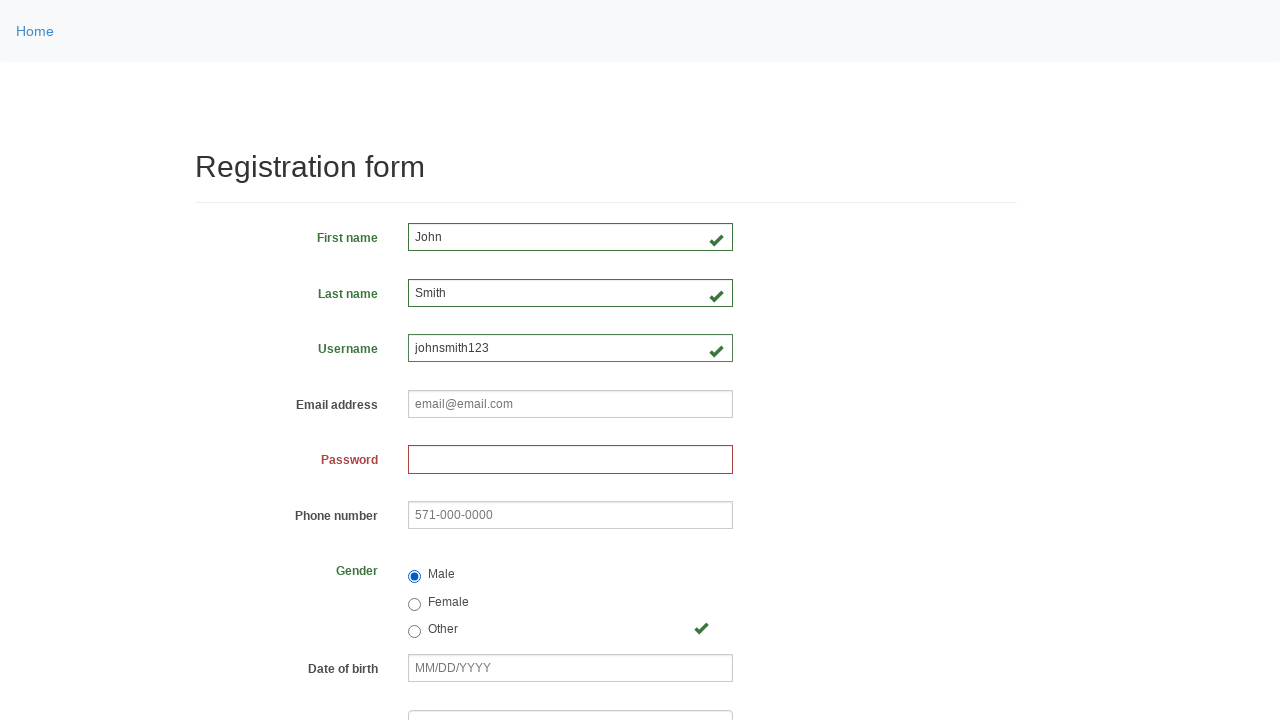

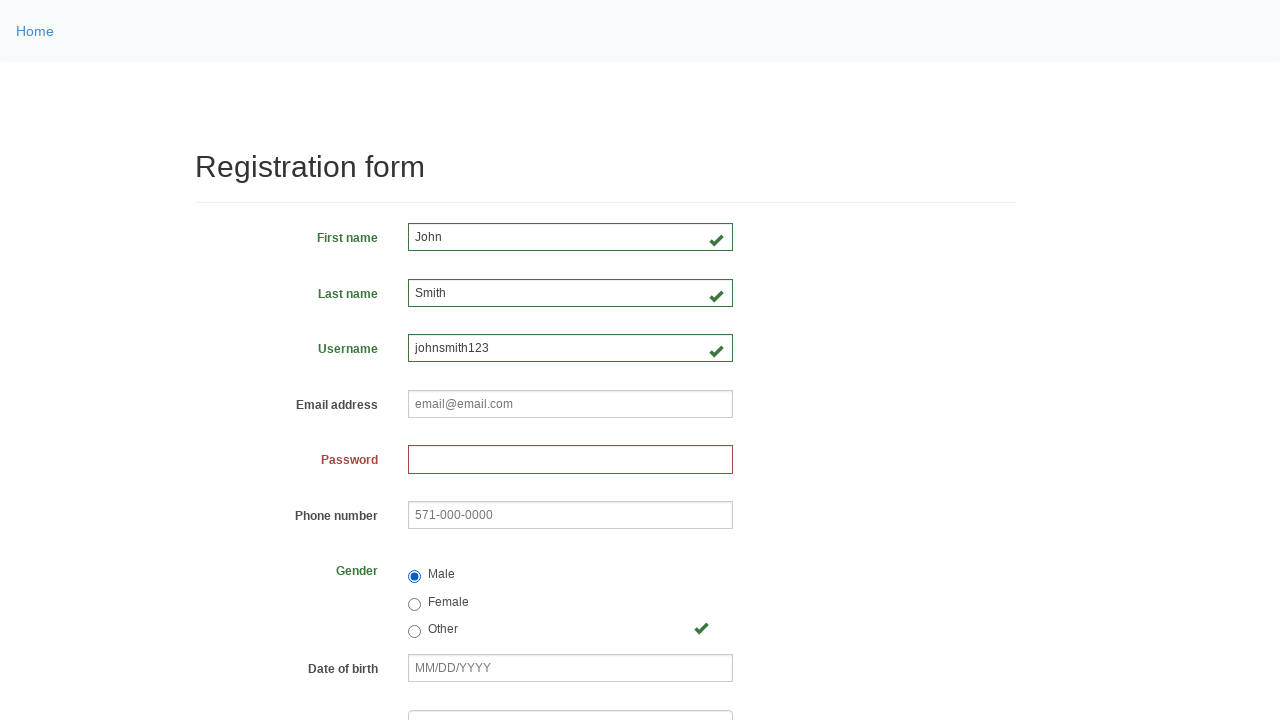